Tests iframe handling on W3Schools TryIt editor by switching to an iframe, clicking a submit button inside it, then switching back to the main content and clicking the Run button

Starting URL: https://www.w3schools.com/tags/tryit.asp?filename=tryhtml5_button_form

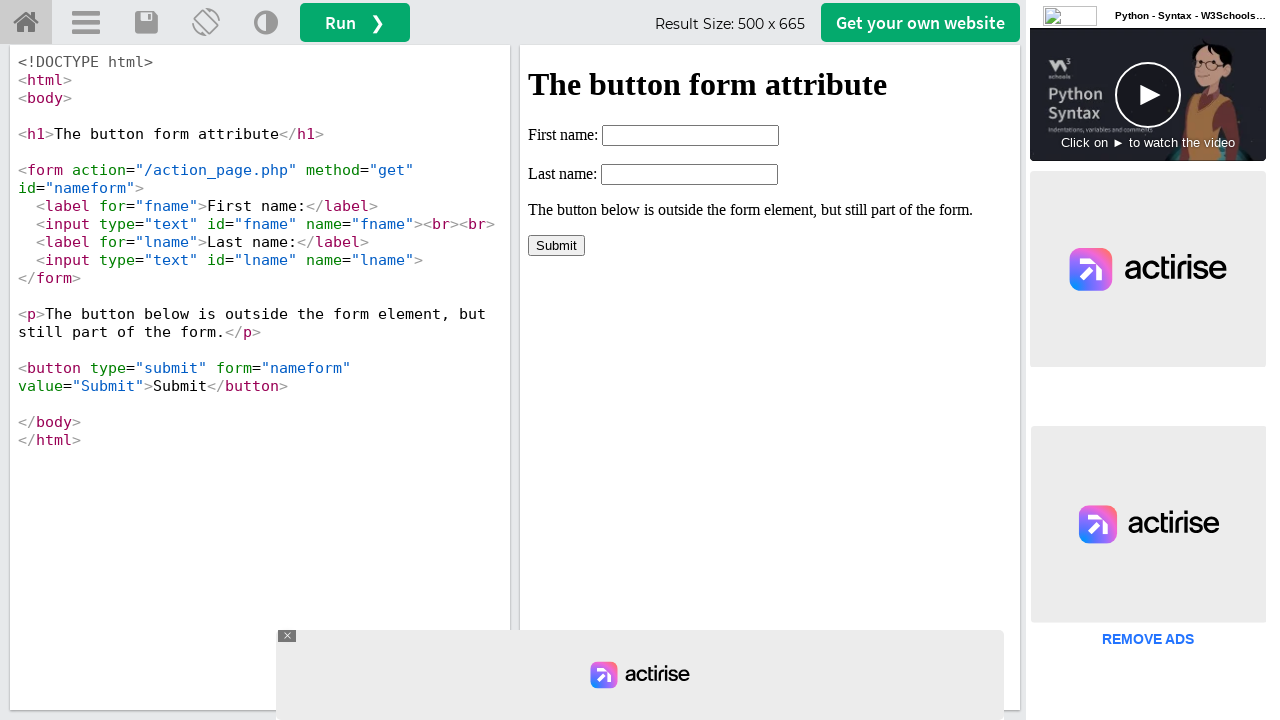

Switched to first iframe and clicked Submit button inside it at (556, 245) on iframe >> nth=0 >> internal:control=enter-frame >> xpath=//button[@value='Submit
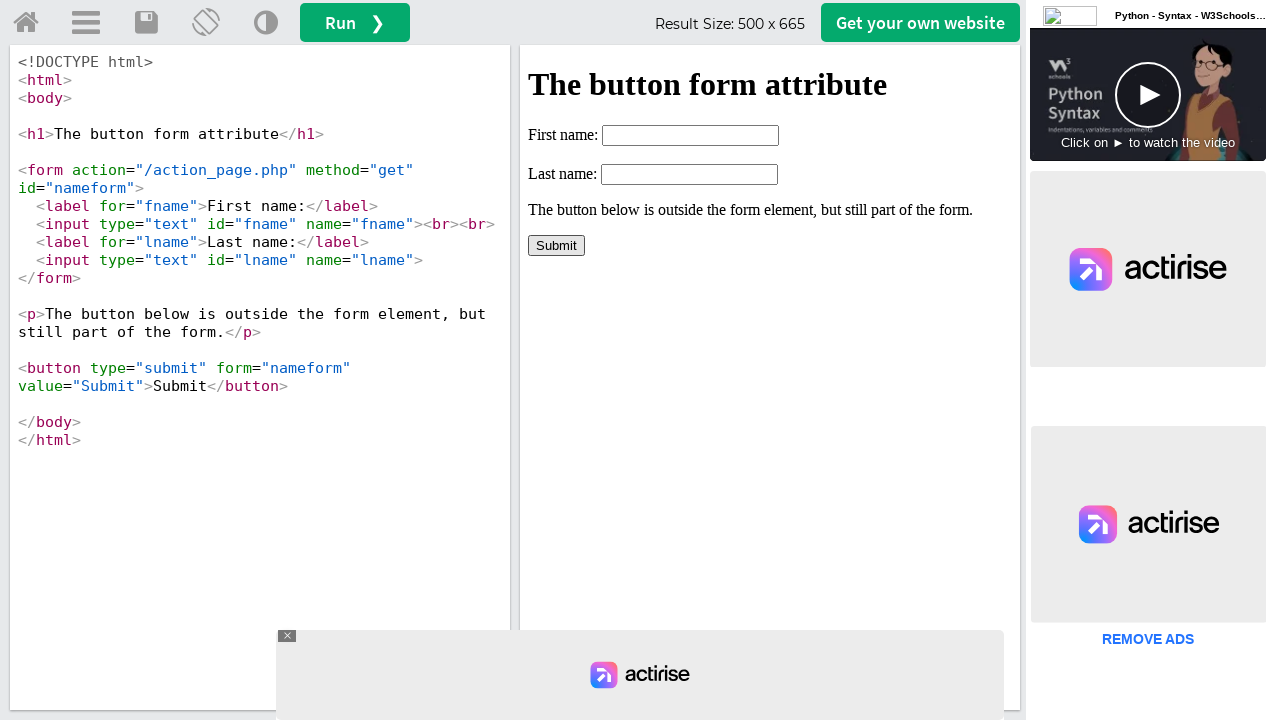

Waited 2 seconds for iframe action to complete
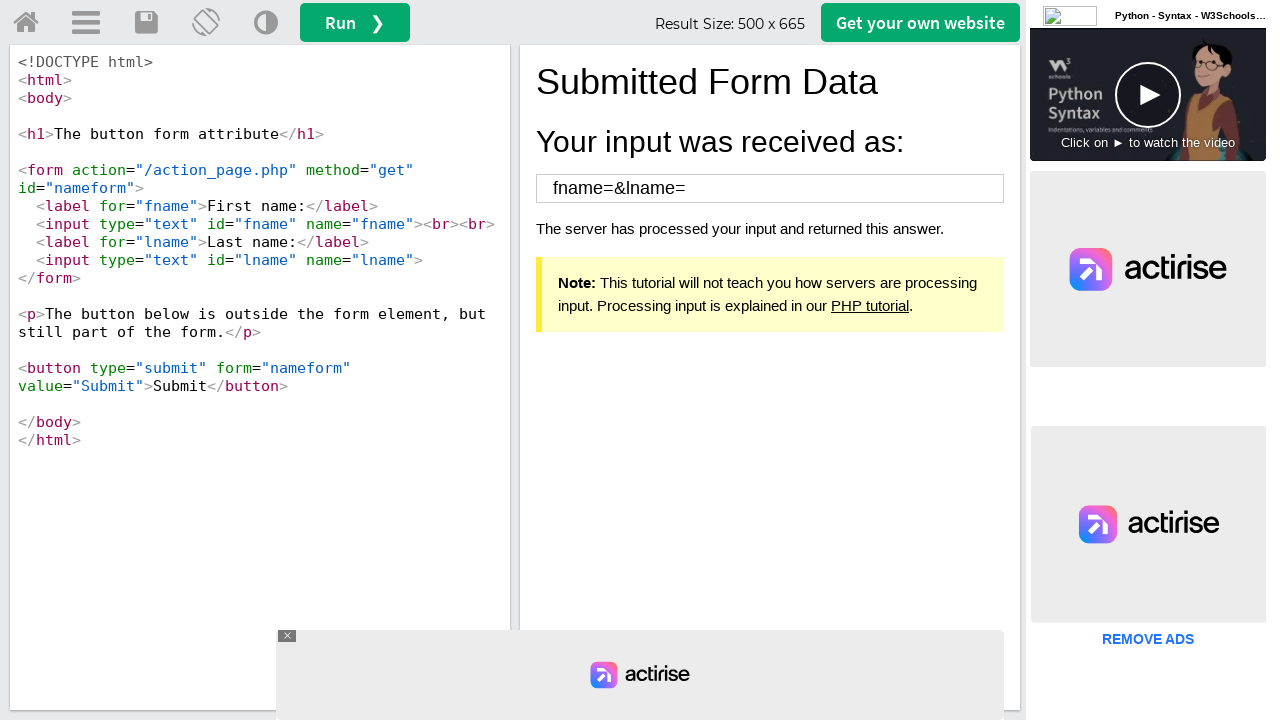

Switched back to main content and clicked Run button at (355, 22) on #runbtn
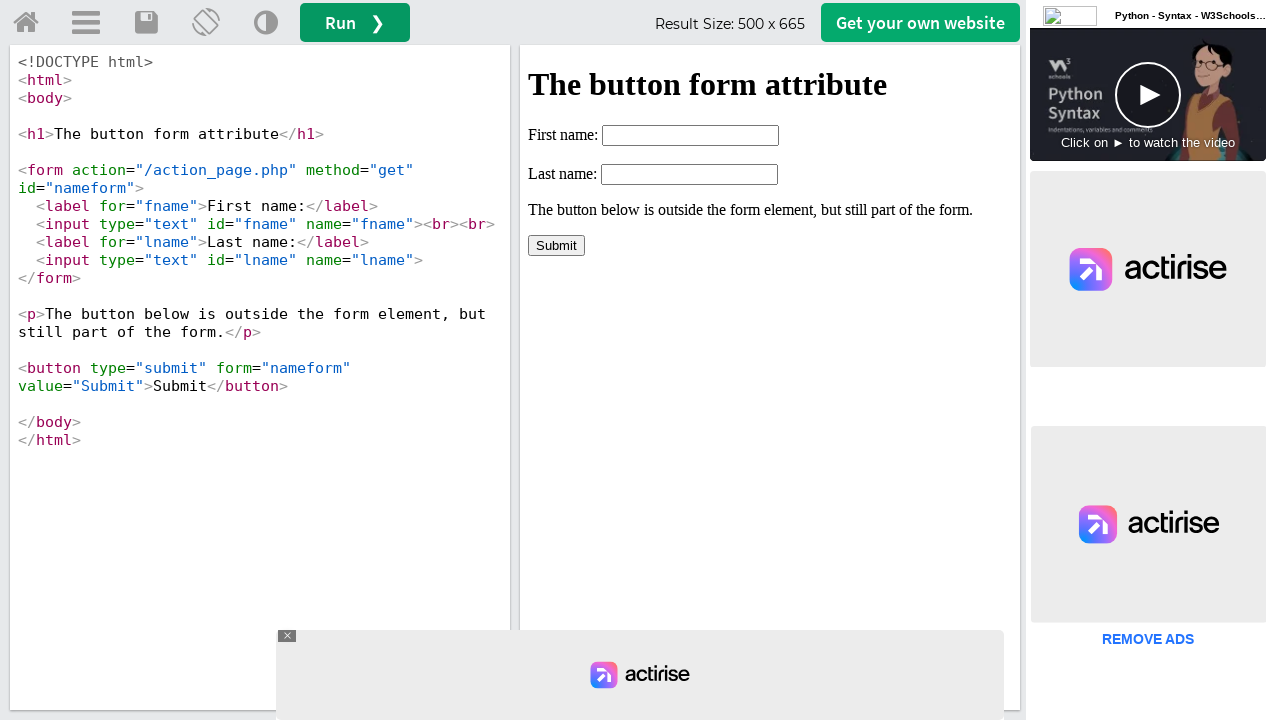

Waited 2 seconds for page to process after clicking Run button
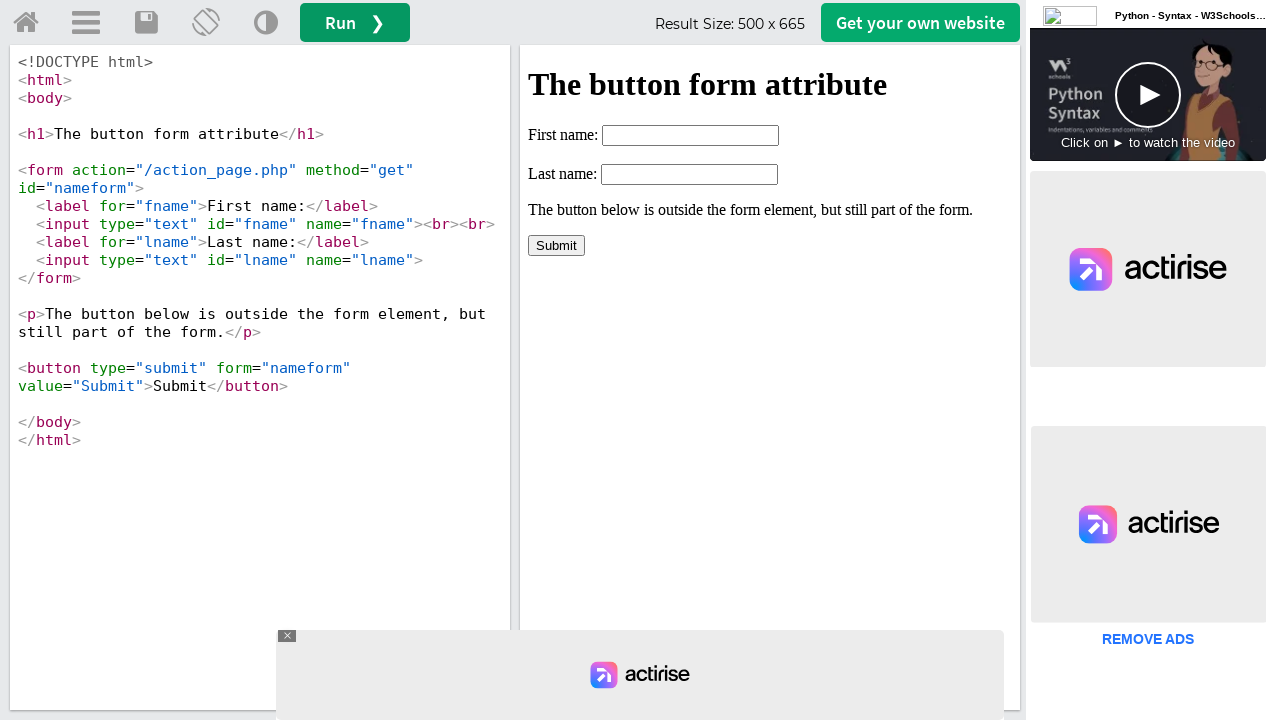

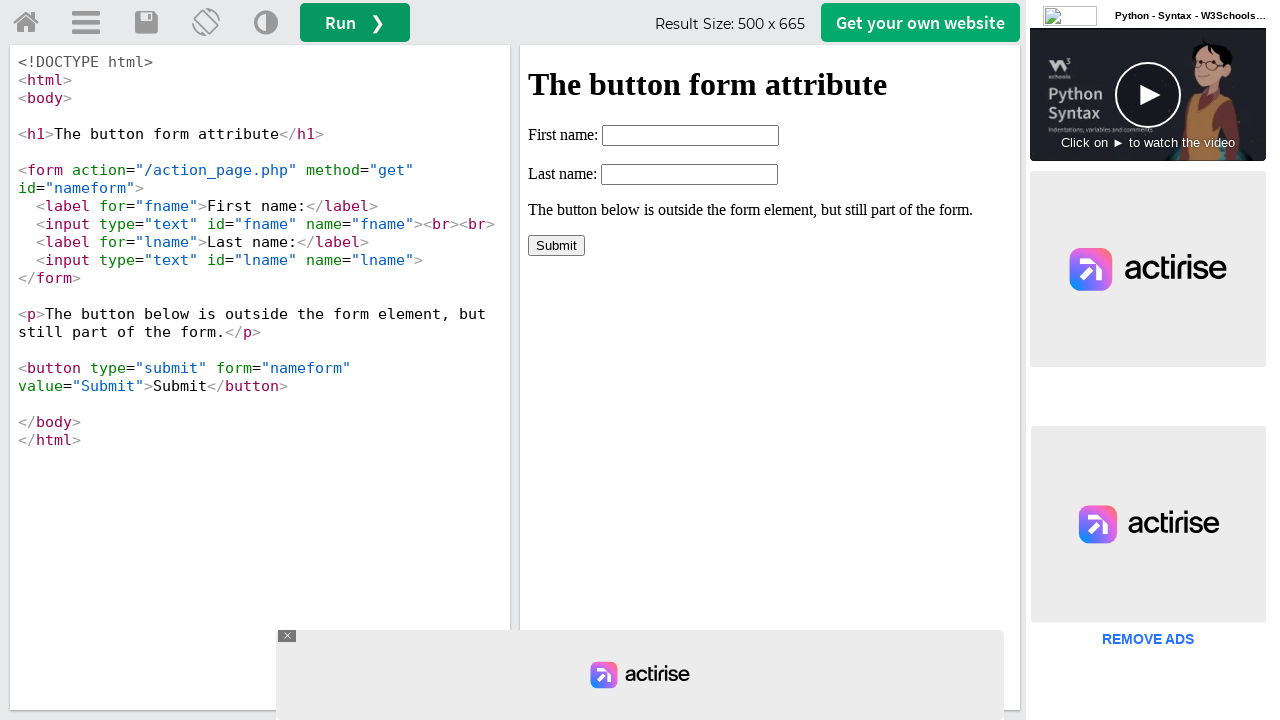